Tests modal dialog interaction by opening a modal and closing it using JavaScript execution

Starting URL: https://formy-project.herokuapp.com/modal

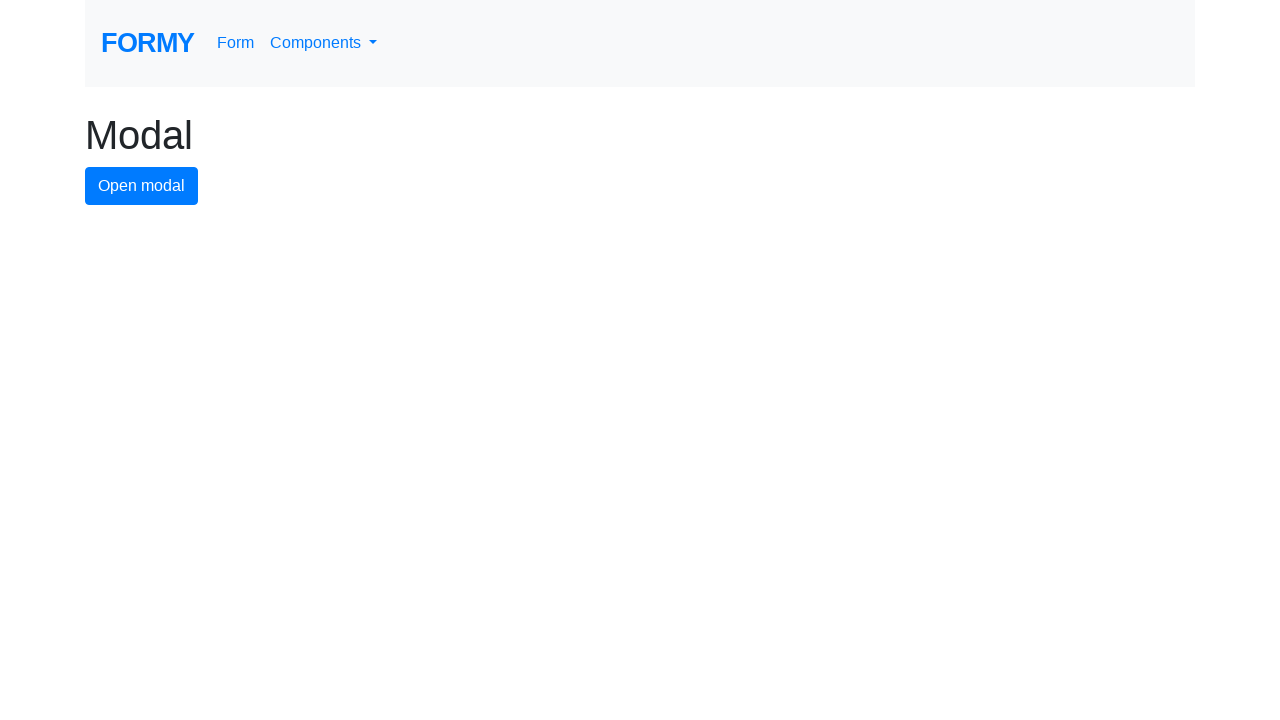

Clicked modal button to open the modal dialog at (142, 186) on #modal-button
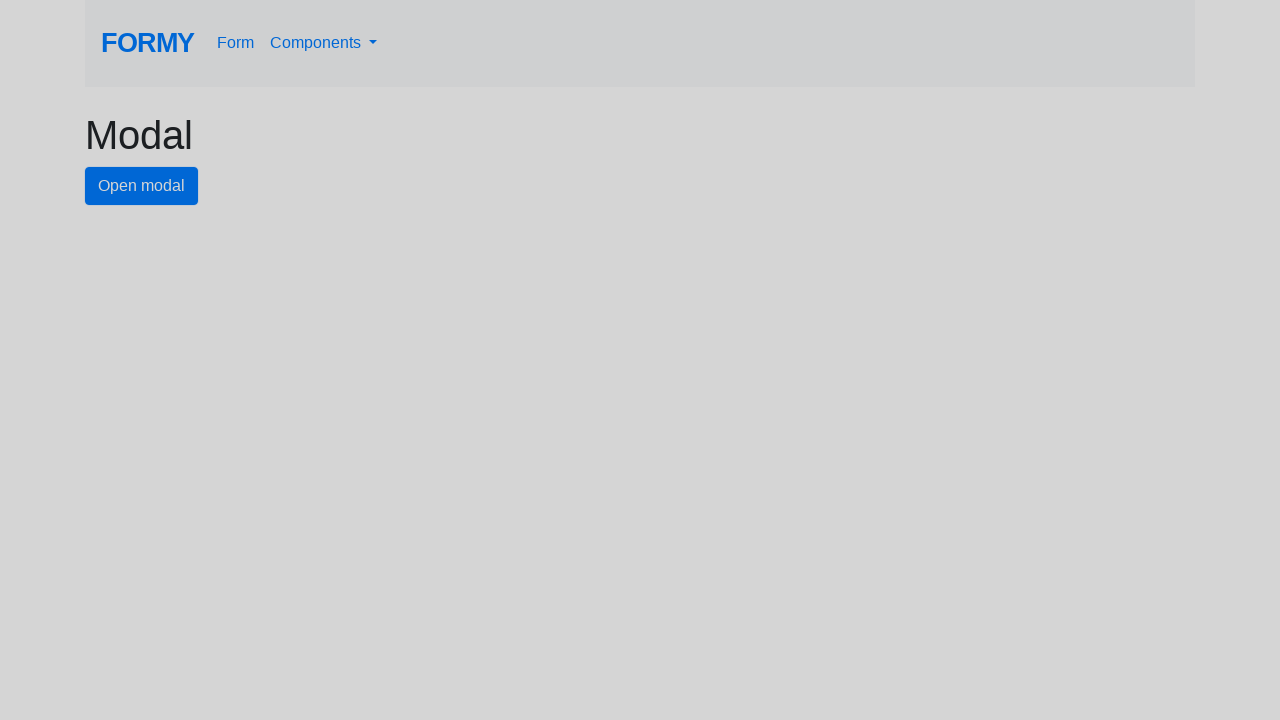

Modal dialog appeared and close button is visible
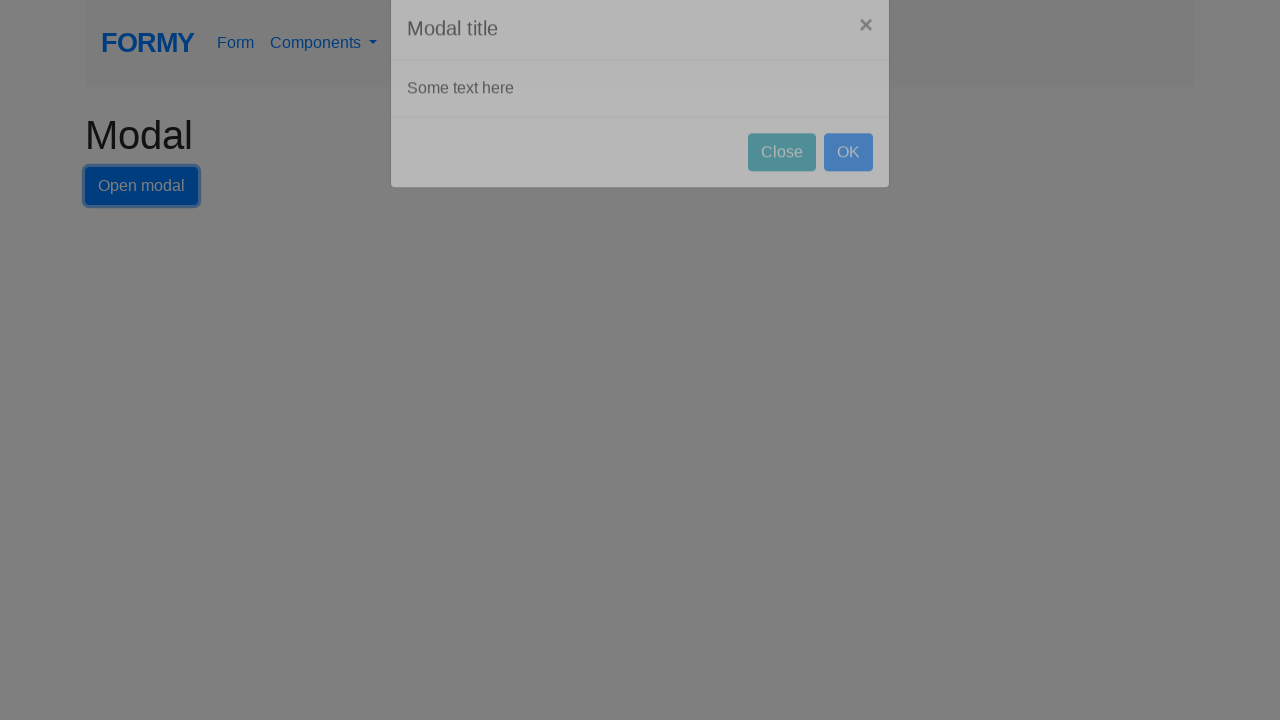

Executed JavaScript to click close button and close the modal
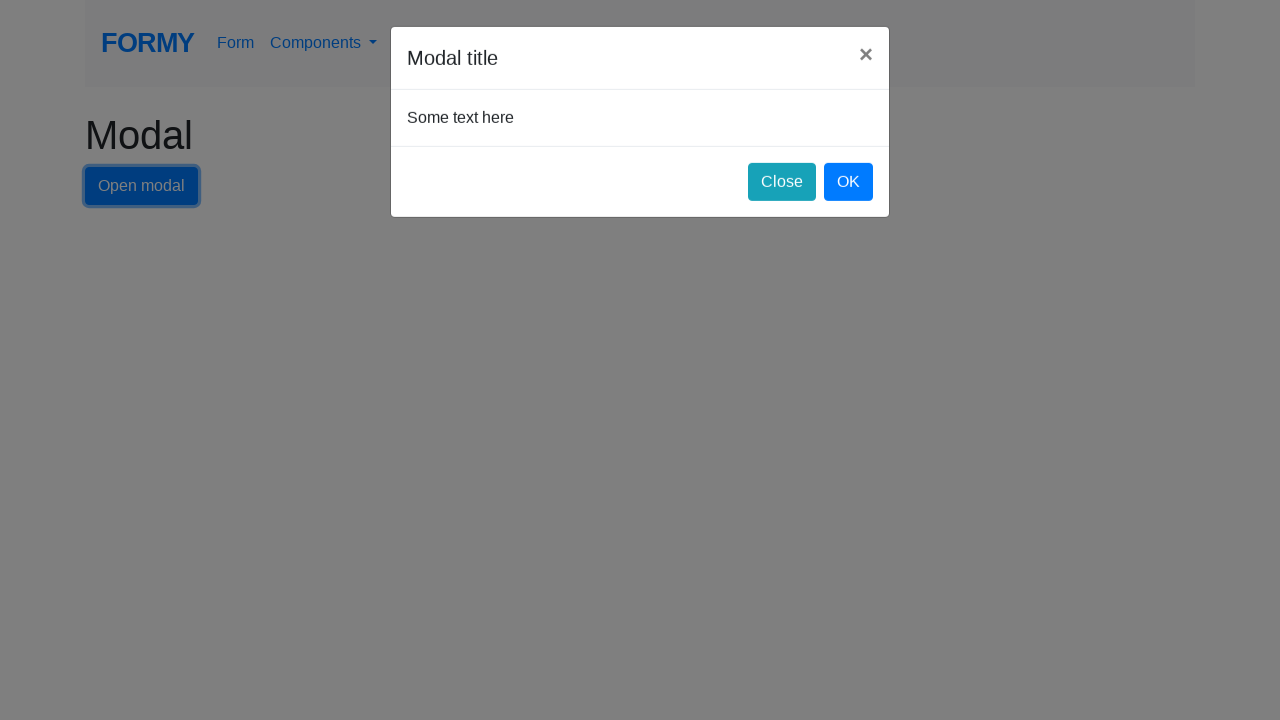

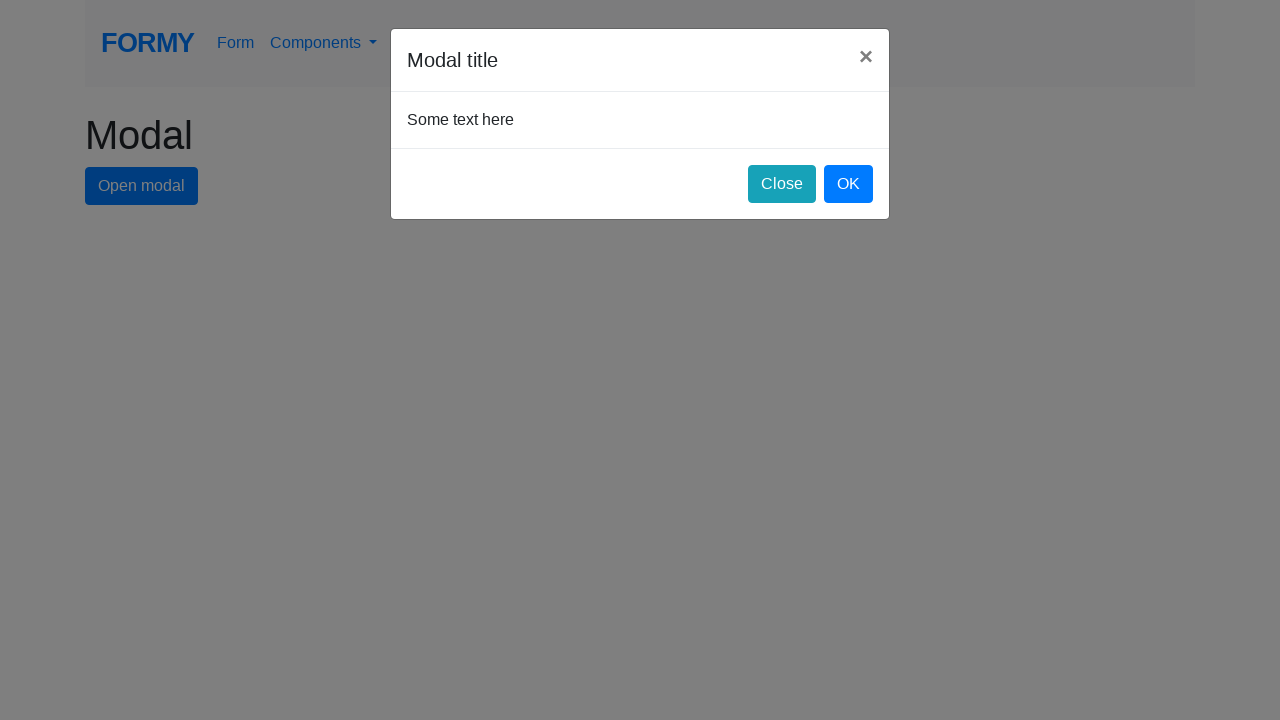